Tests scrolling on a landing page to find and click a "Start Earning" button, then verifies that a modal with a close button appears.

Starting URL: https://deens-master.now.sh/

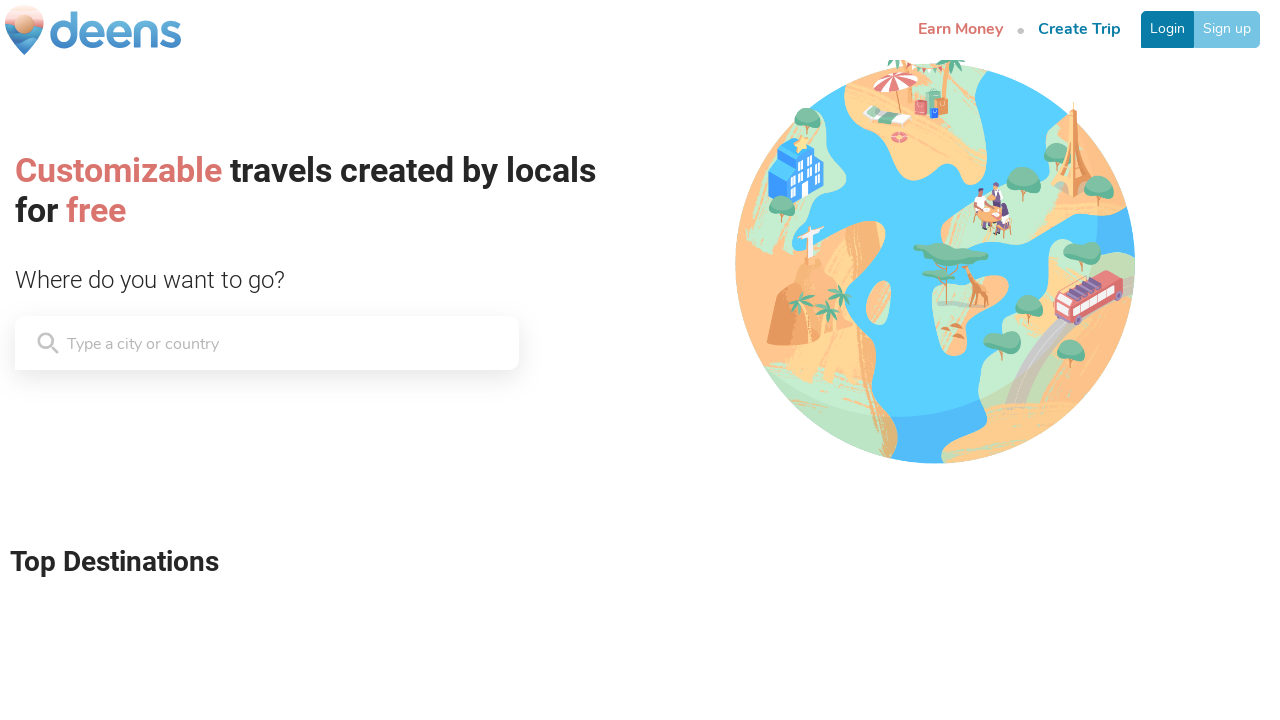

Located and scrolled 'Start Earning' button into view
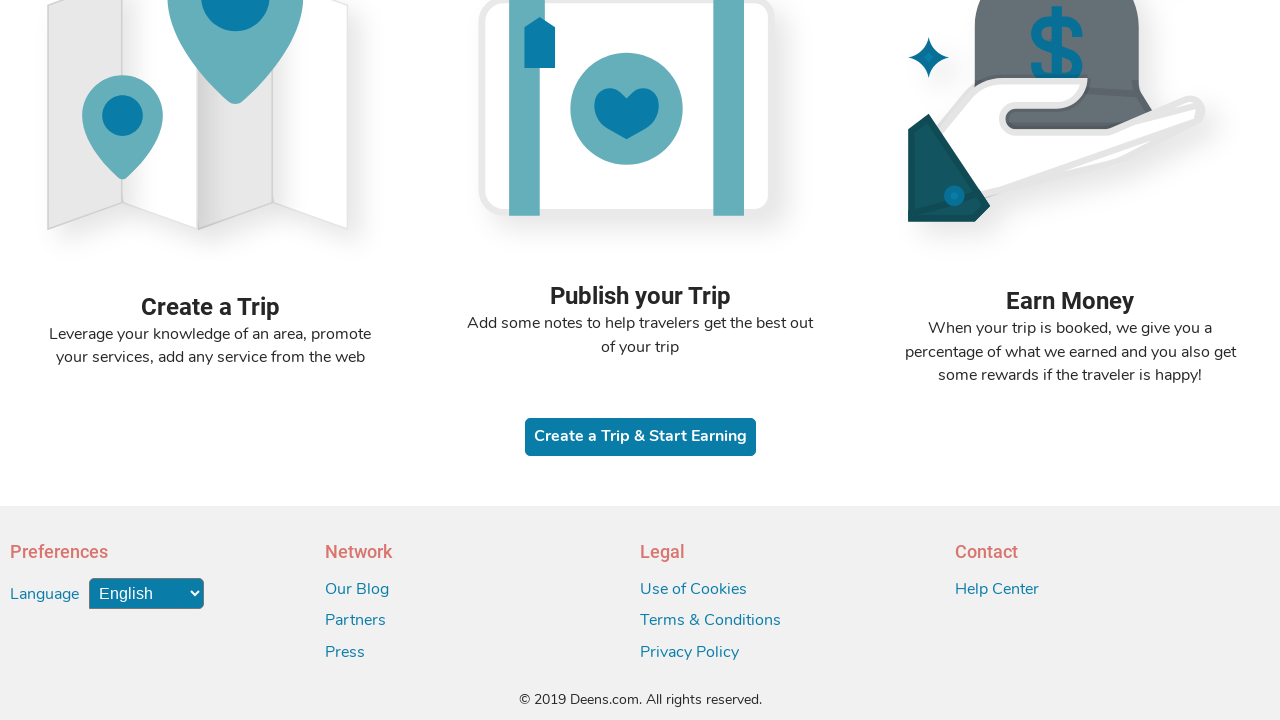

Clicked the 'Start Earning' button at (640, 437) on xpath=//*[contains(text(),'Start Earning')]
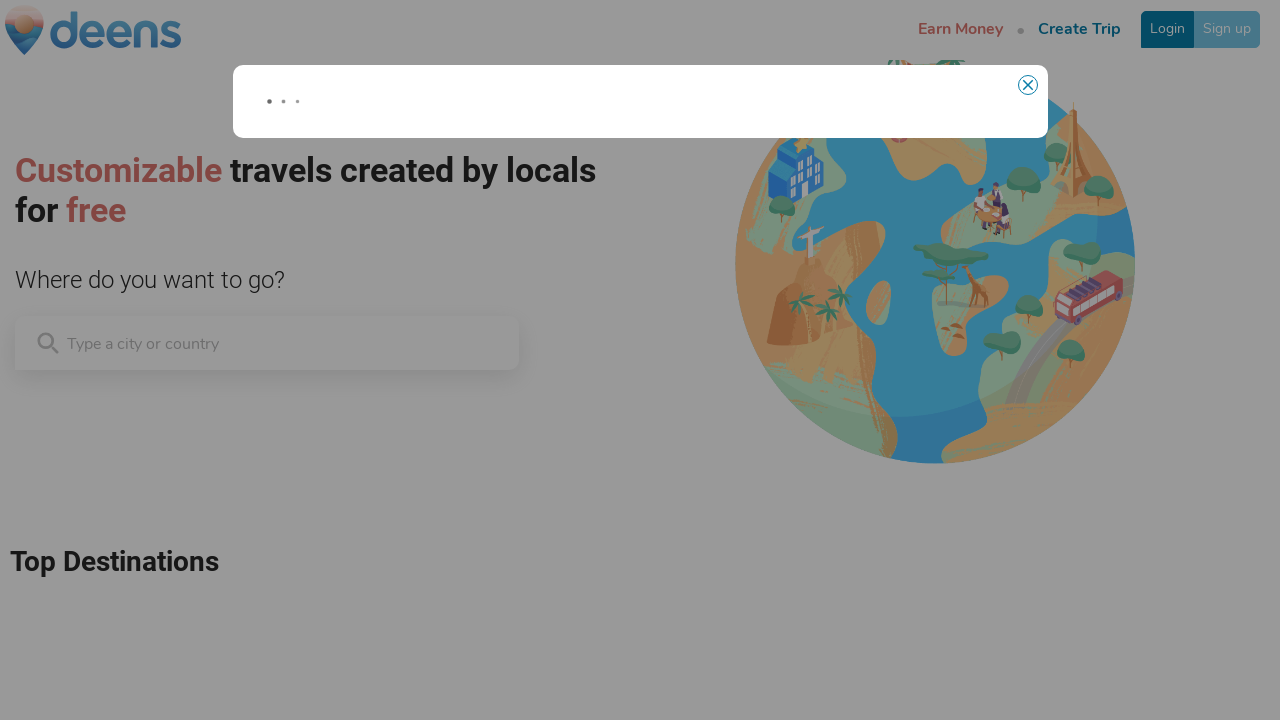

Modal close button became visible
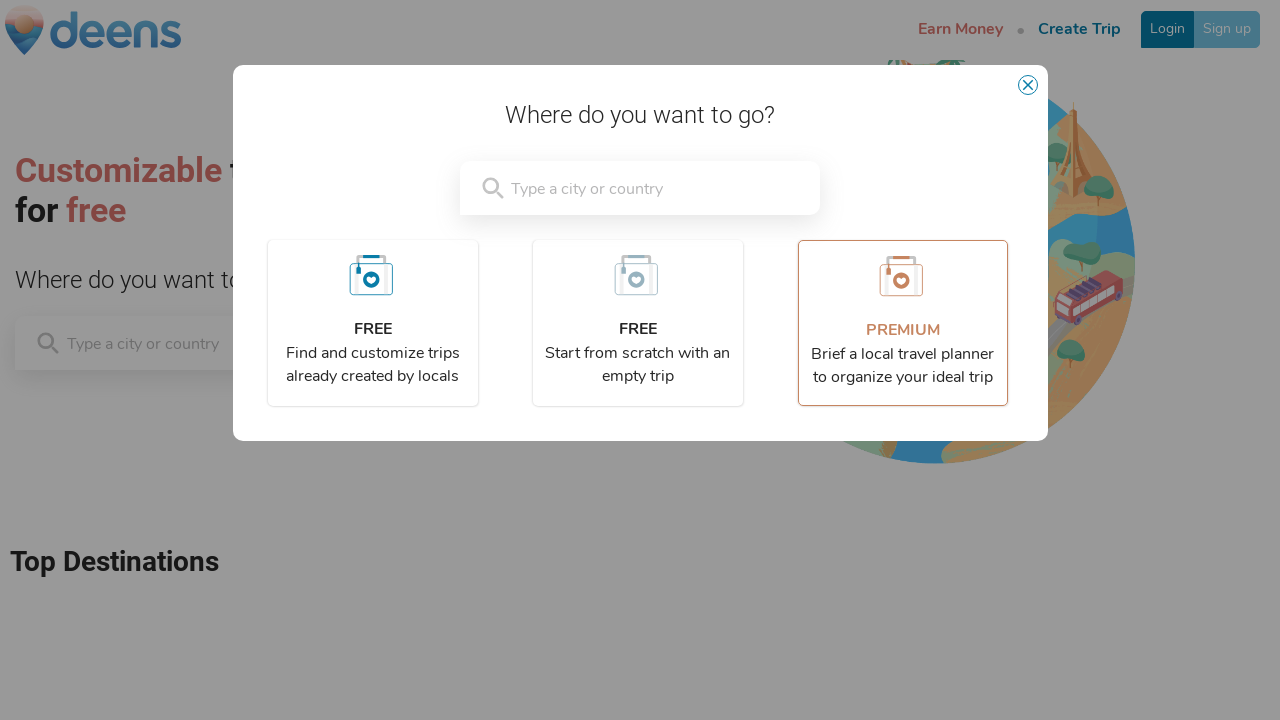

Verified modal close button is visible
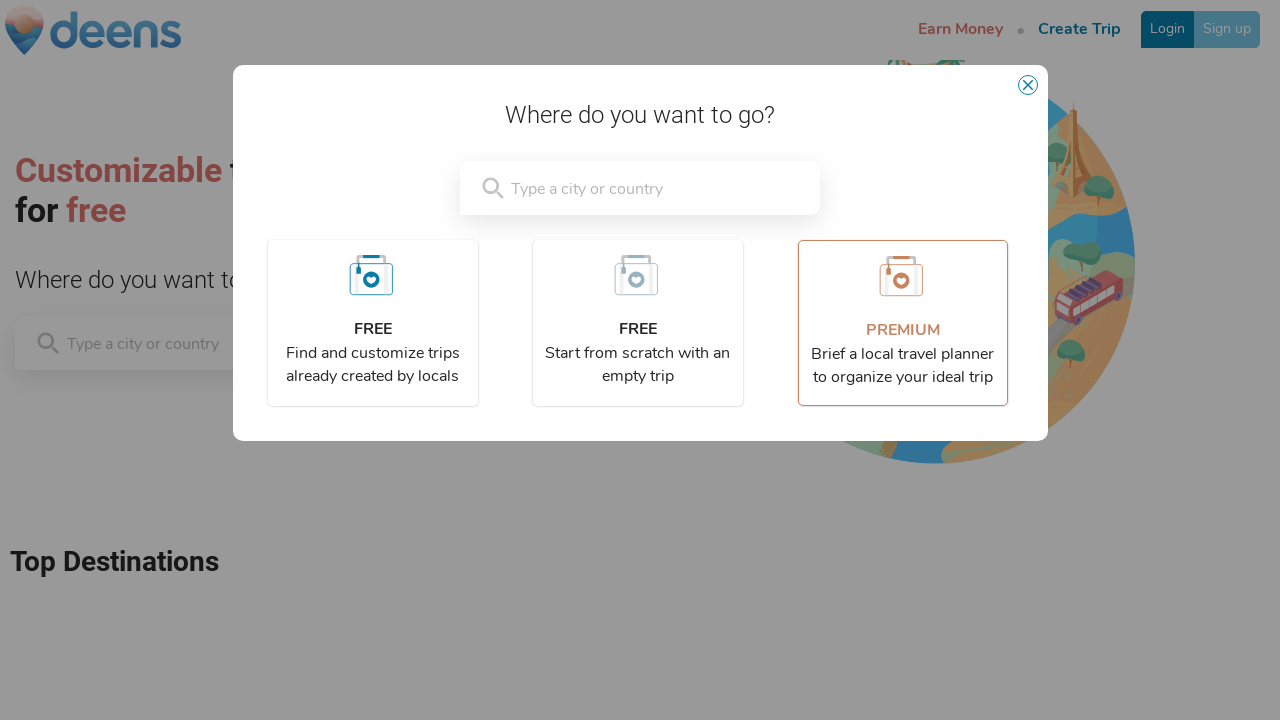

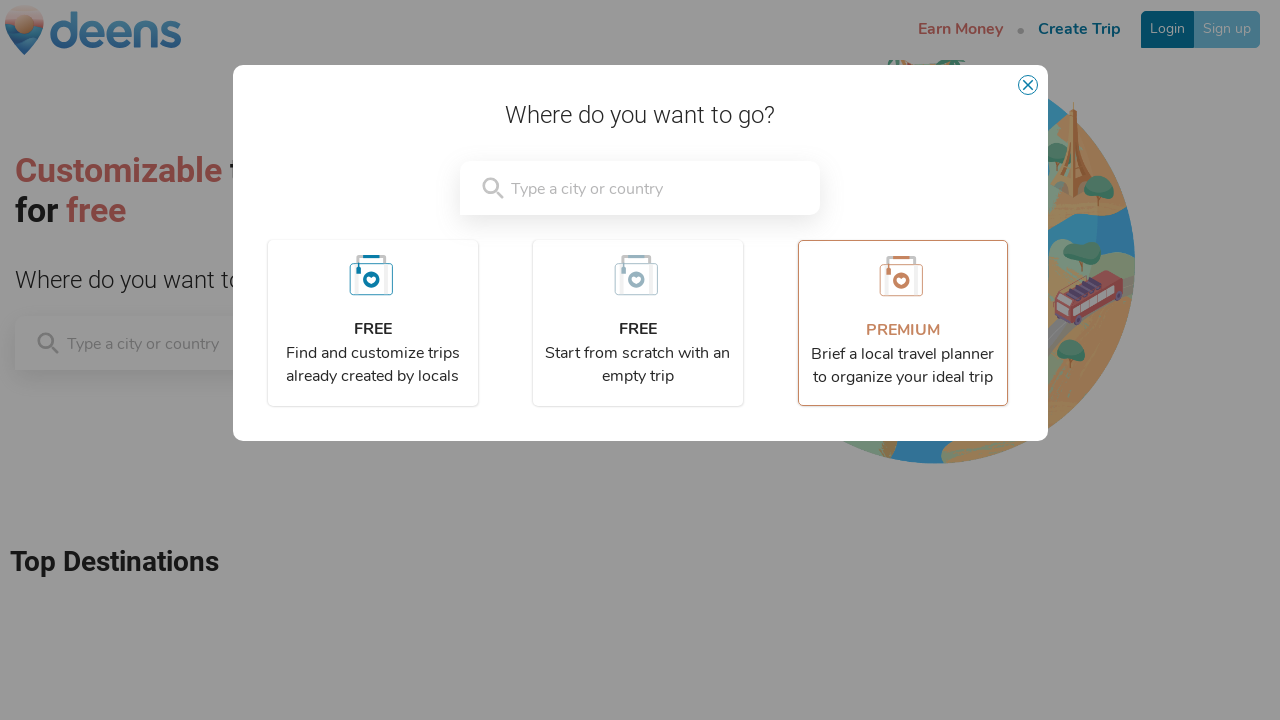